Tests JavaScript scrolling by scrolling to a submit button element on the Register page

Starting URL: https://demo.automationtesting.in/Register.html

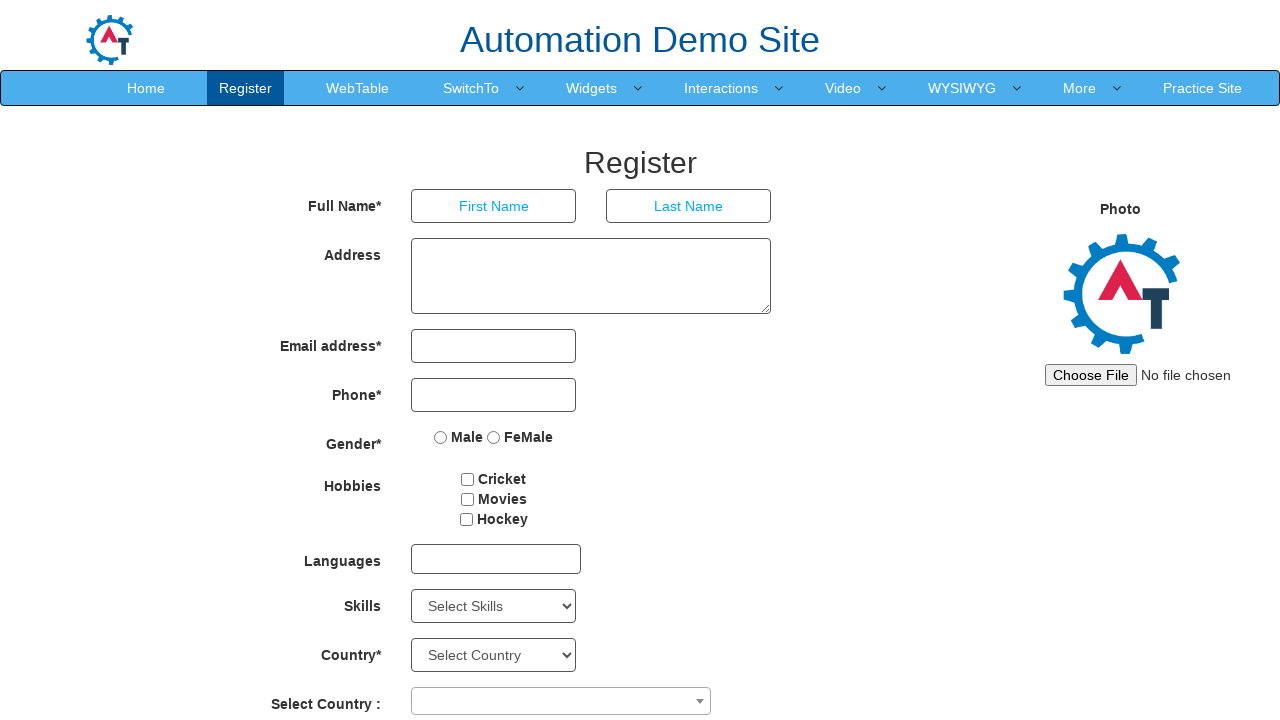

Set viewport size to 1920x1080
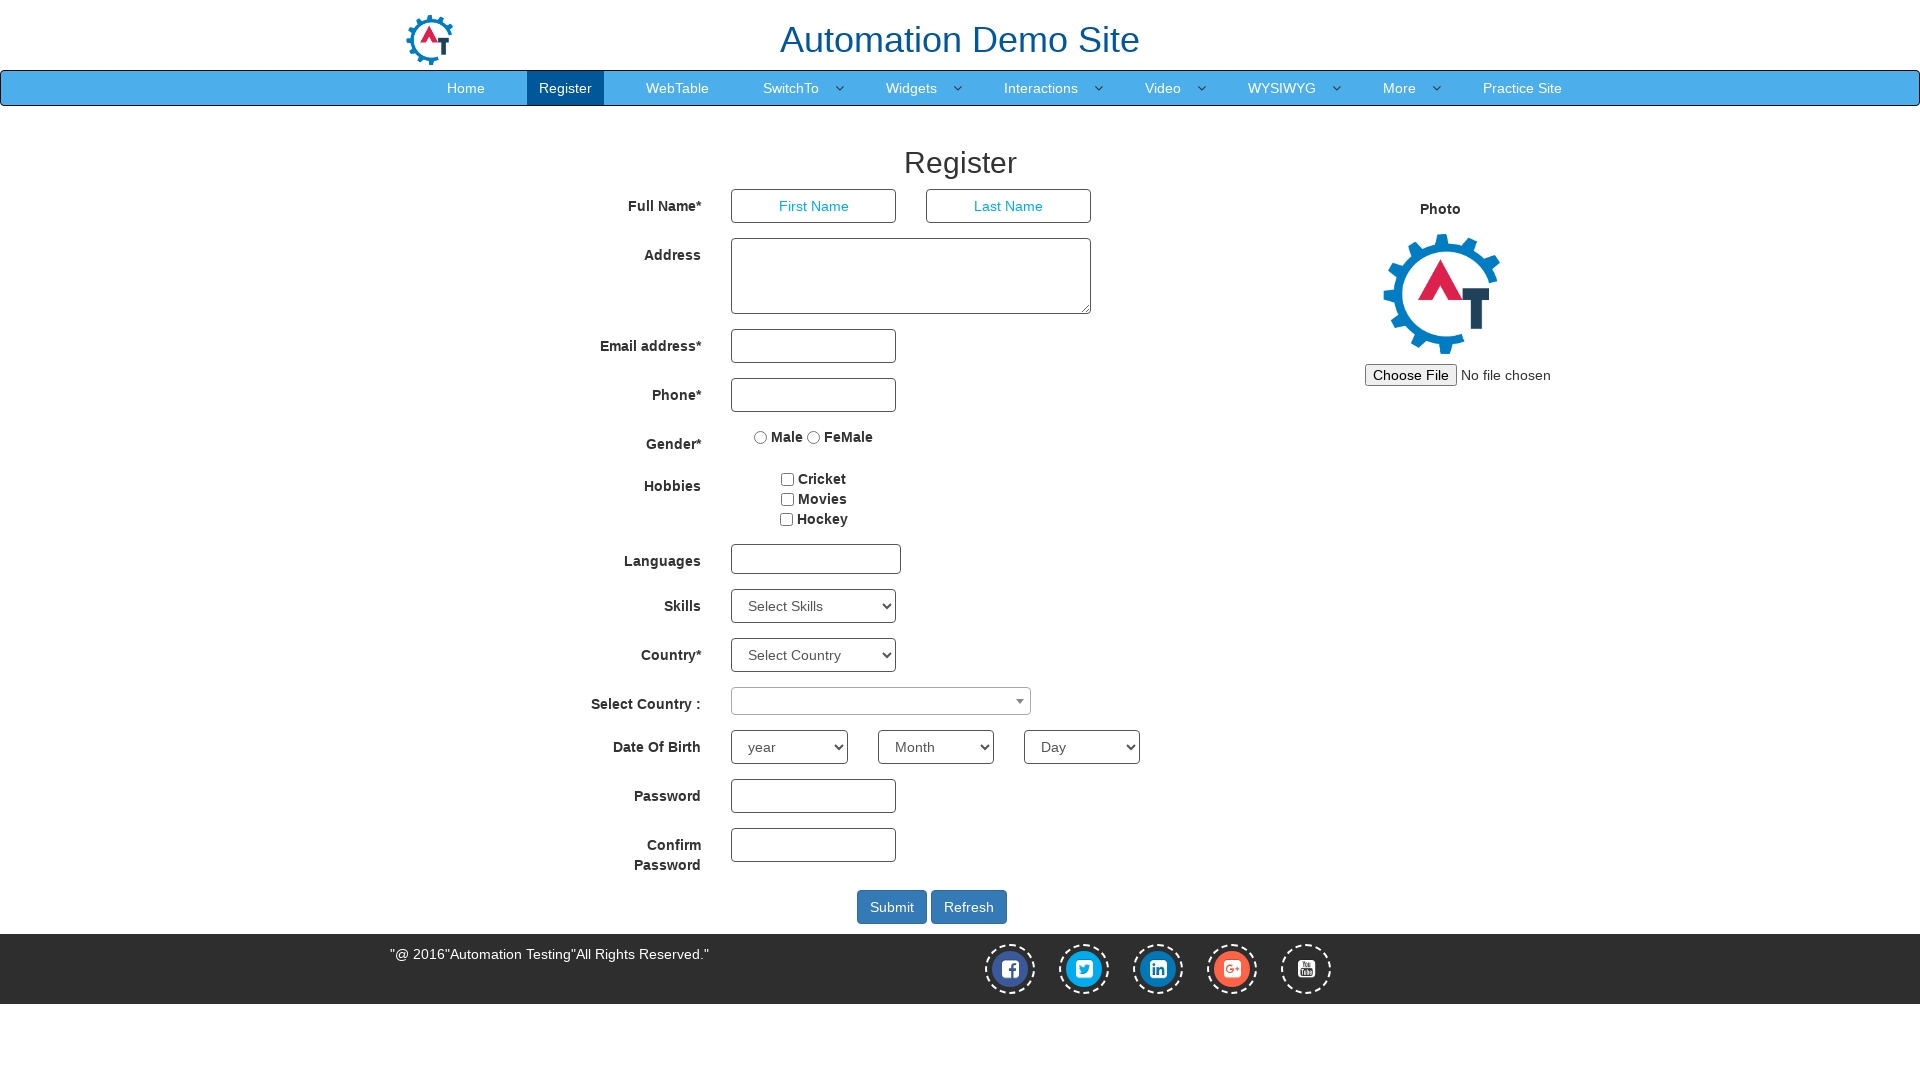

Password field became visible
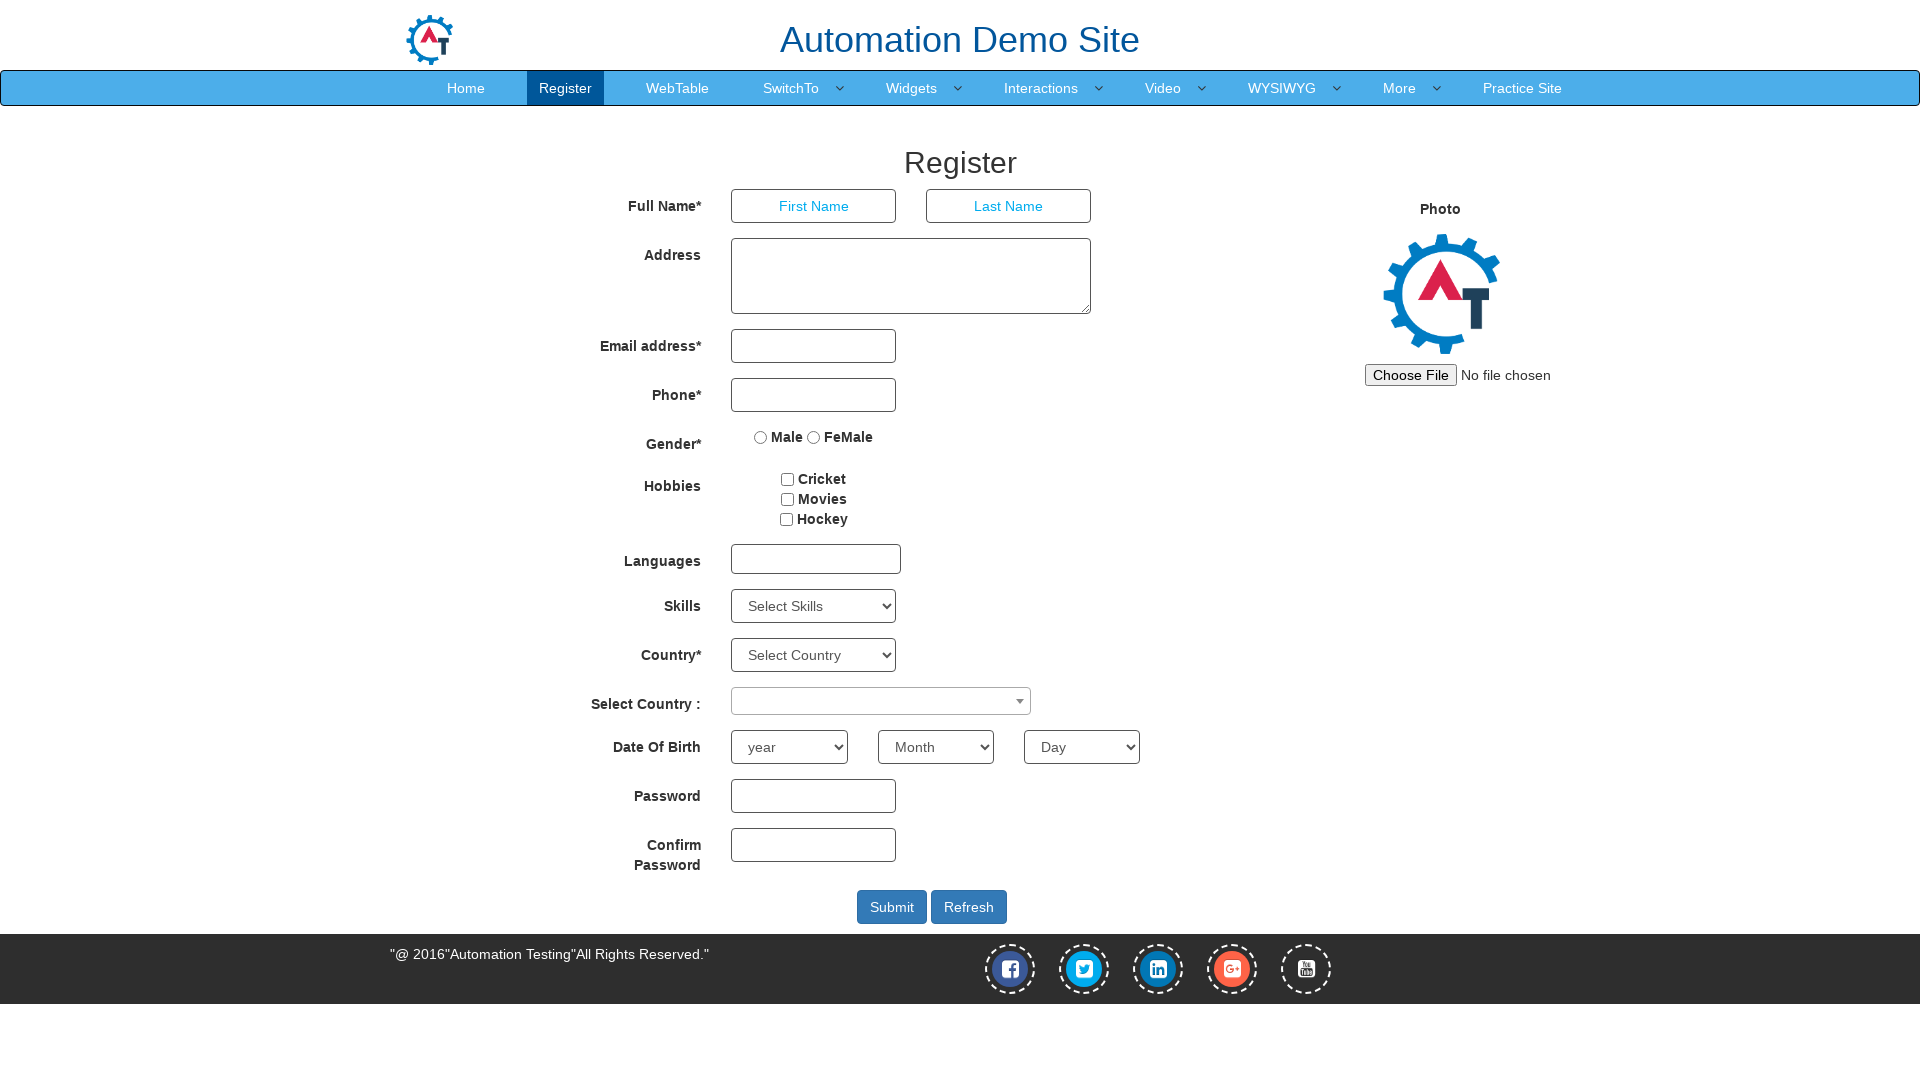

Scrolled to submit button using JavaScript
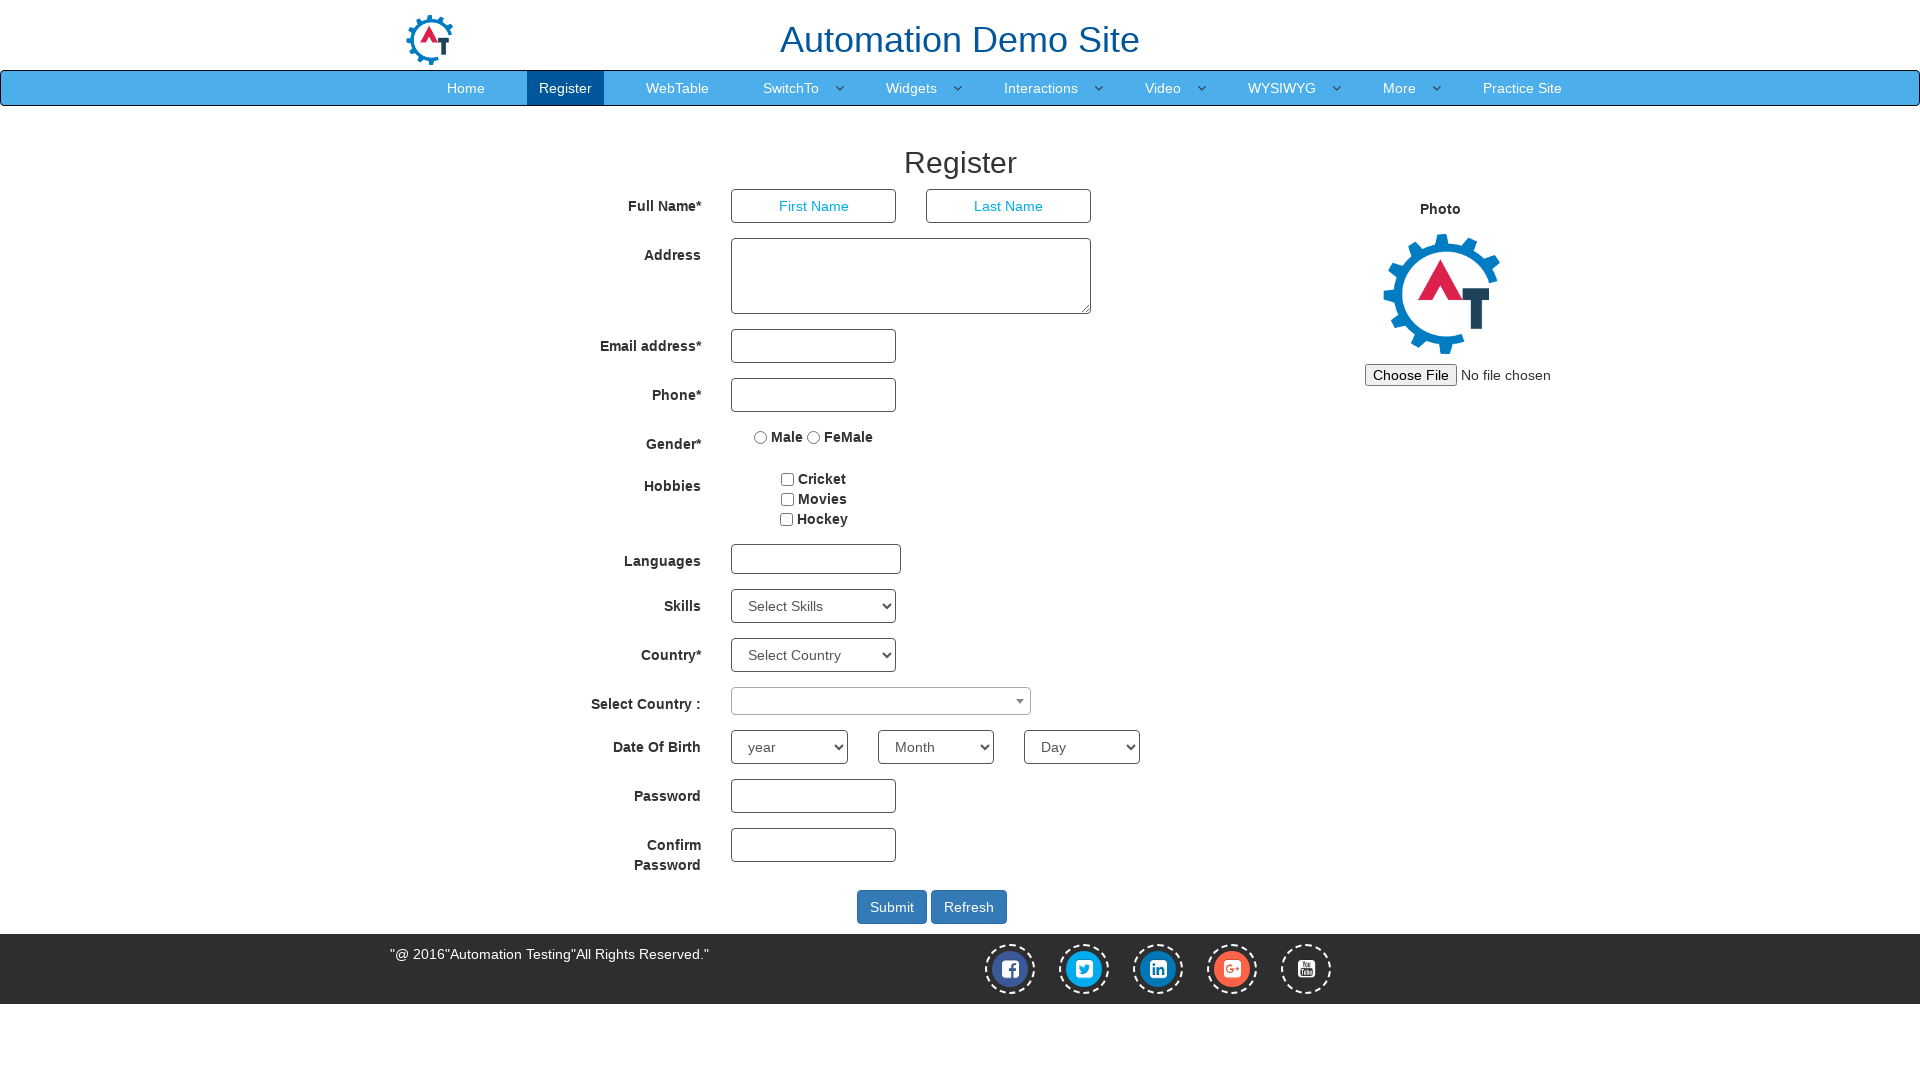

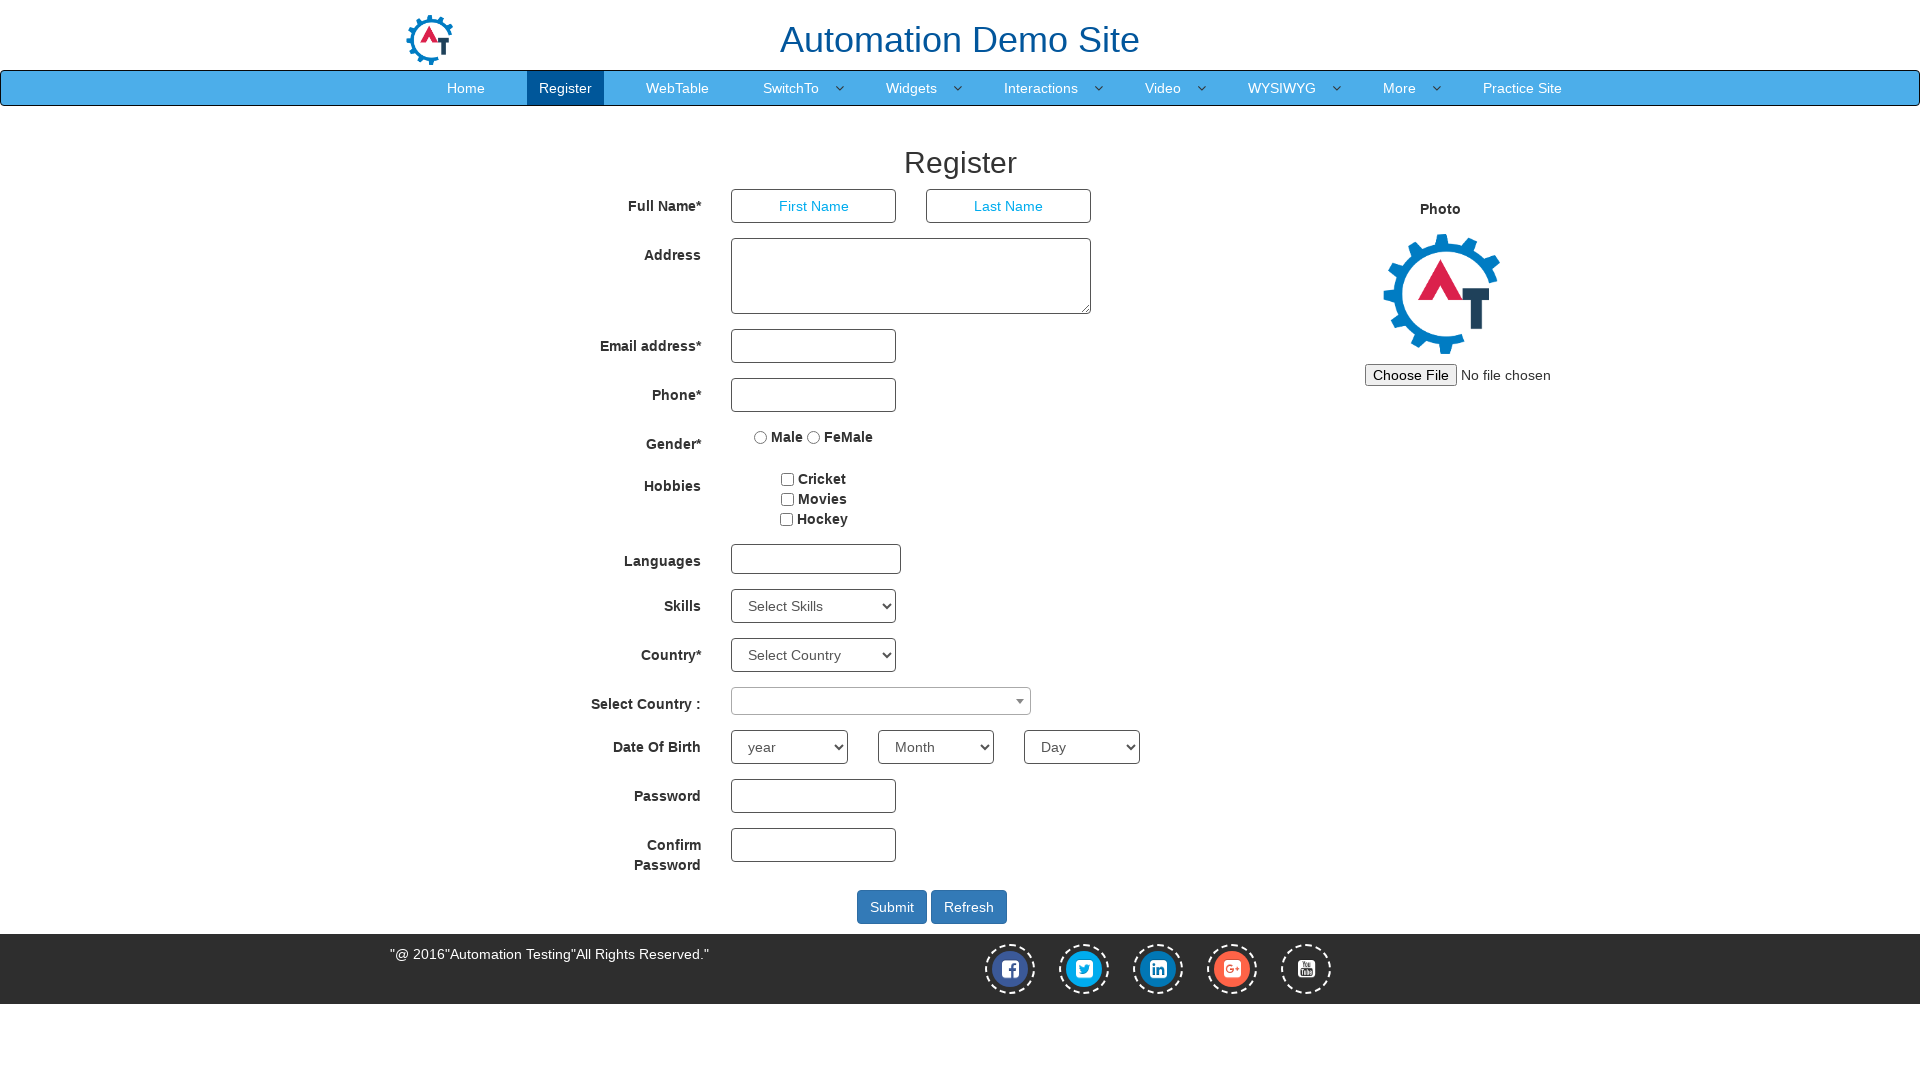